Tests JavaScript alert functionality by triggering an alert and accepting it

Starting URL: http://the-internet.herokuapp.com/javascript_alerts

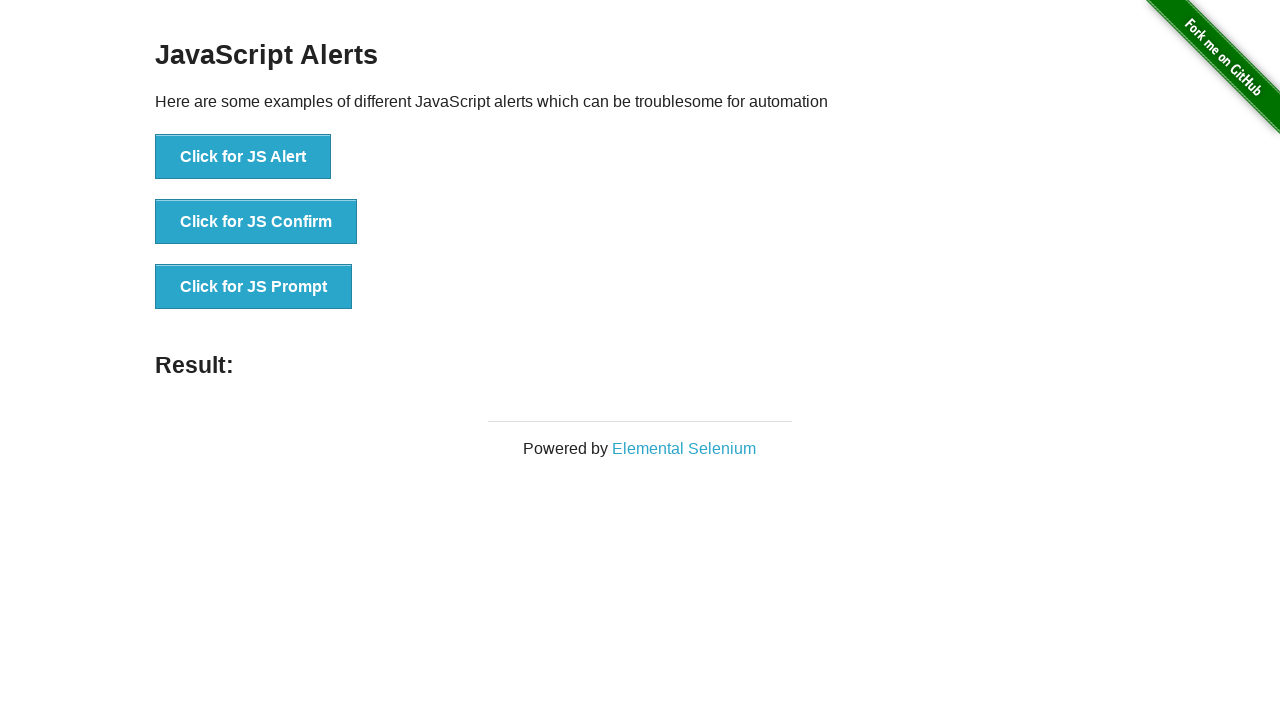

Clicked button to trigger JavaScript alert at (243, 157) on button:has-text('Click for JS Alert')
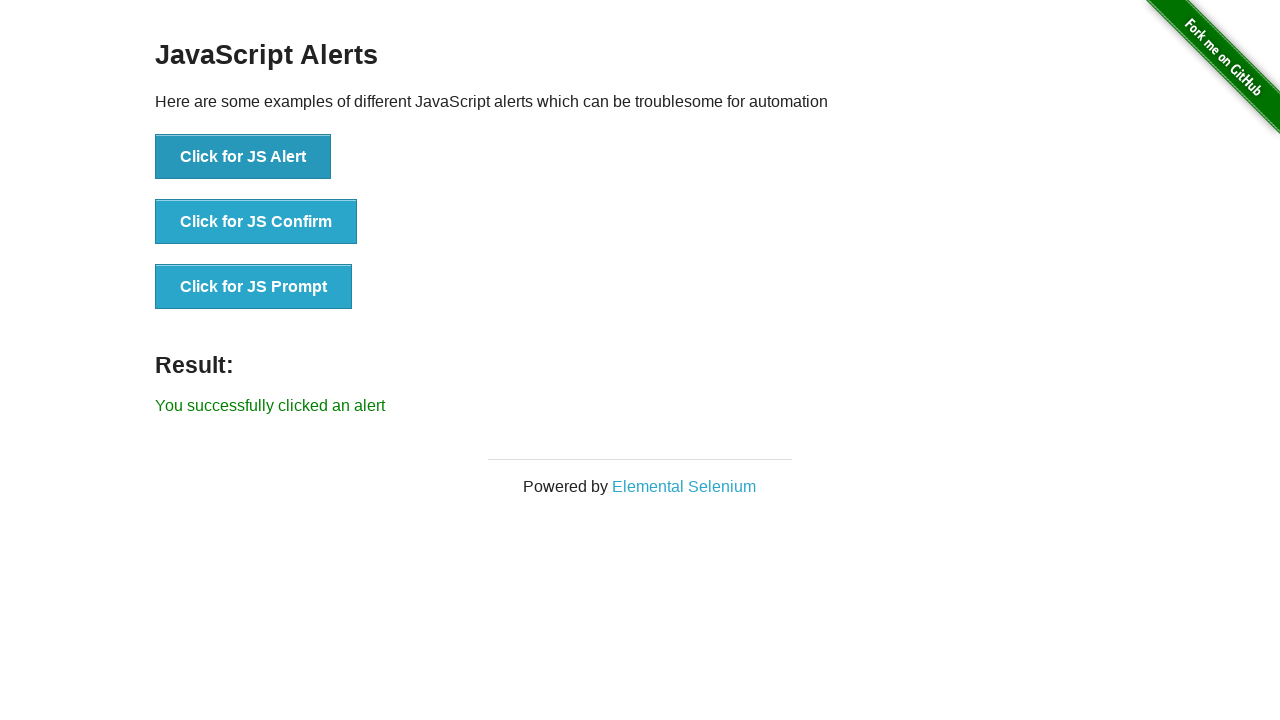

Set up dialog handler to accept alert
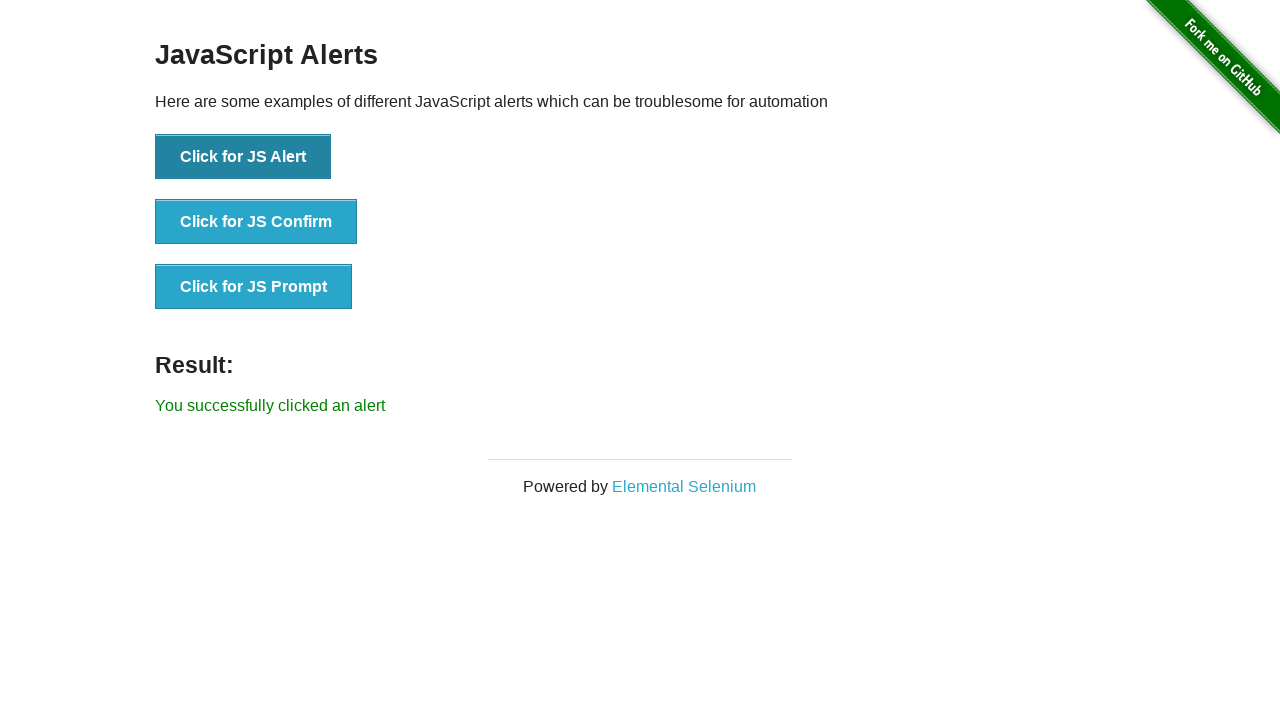

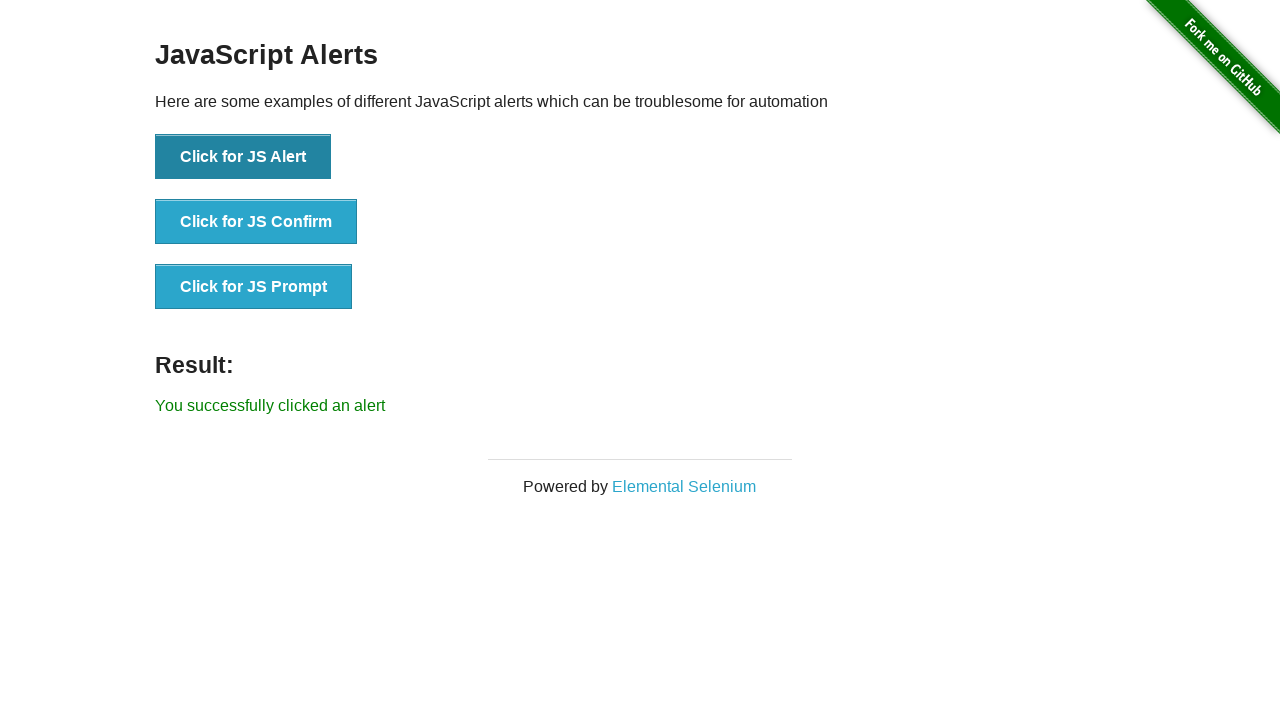